Tests the Google Arts & Culture coloring book experiment by clicking Play game, selecting an image from the gallery, and clicking multiple positions on the canvas to color it.

Starting URL: https://artsandculture.google.com/experiment/%E8%89%BA%E6%9C%AF%E6%B6%82%E8%89%B2%E4%B9%A6-%E5%AE%BD%E6%89%8E%E8%8A%82%E7%89%88%E6%9C%AC/MAFhZH7T44UquA

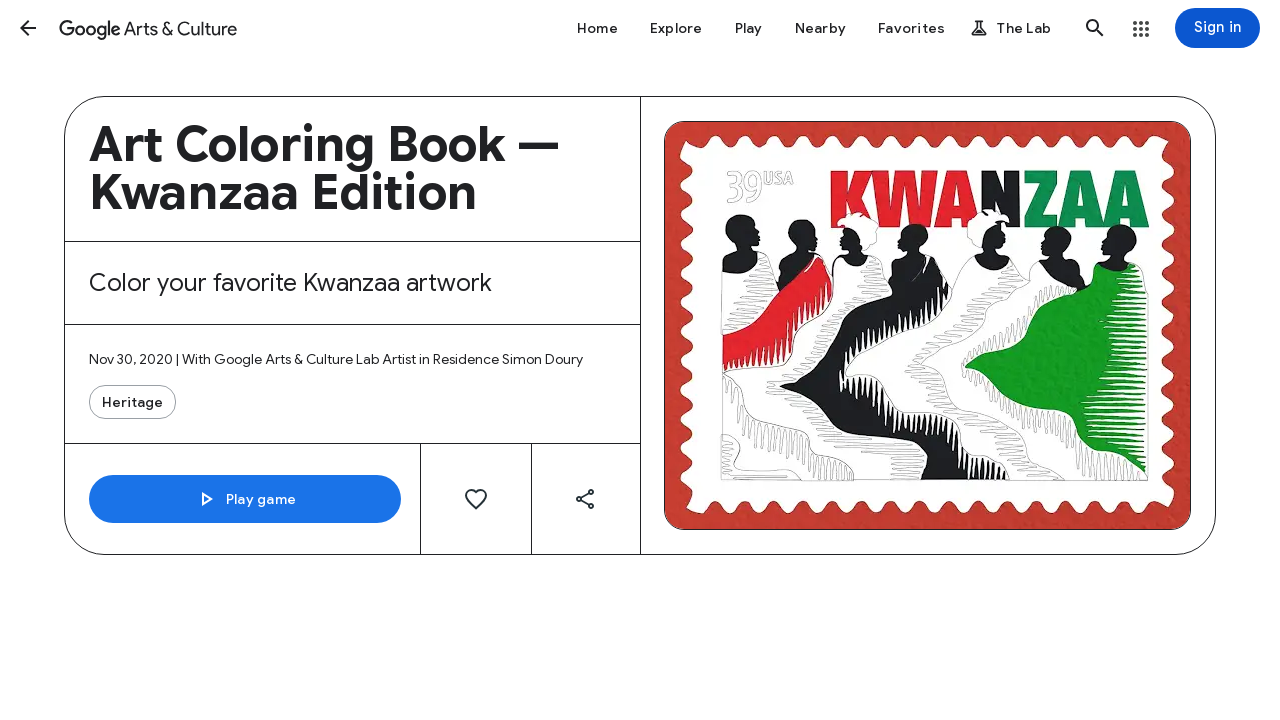

Clicked 'Play game' button to start the coloring book experiment at (245, 499) on internal:role=button[name="Play game"i]
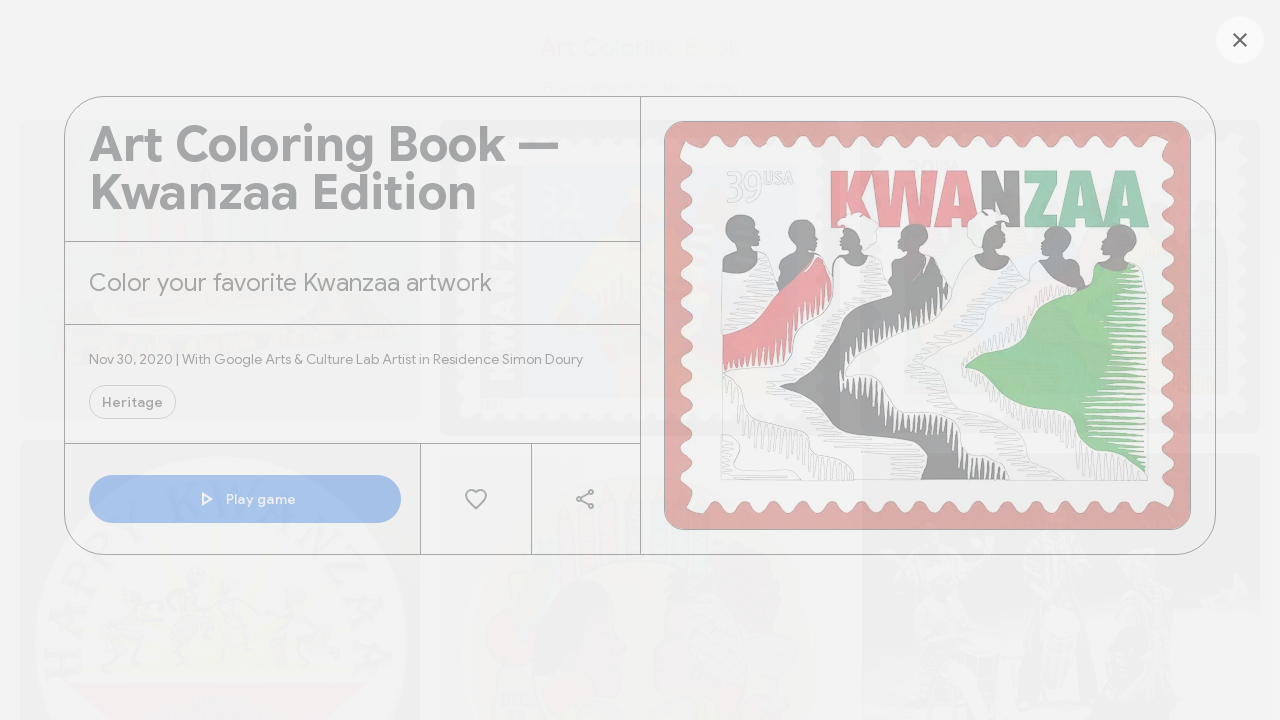

Selected first image from the gallery at (220, 270) on iframe >> internal:control=enter-frame >> .gallery-asset > img >> nth=0
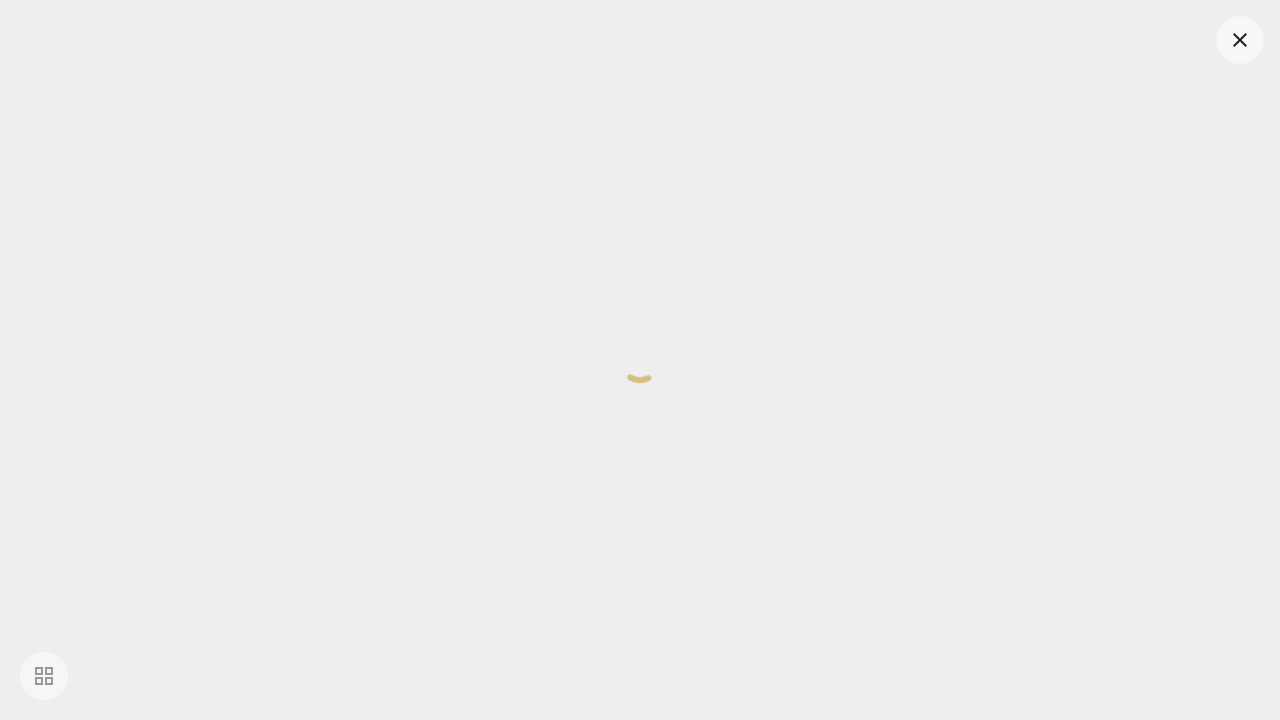

Clicked position (526, 350) on canvas to color at (526, 350) on iframe >> internal:control=enter-frame >> canvas >> nth=1
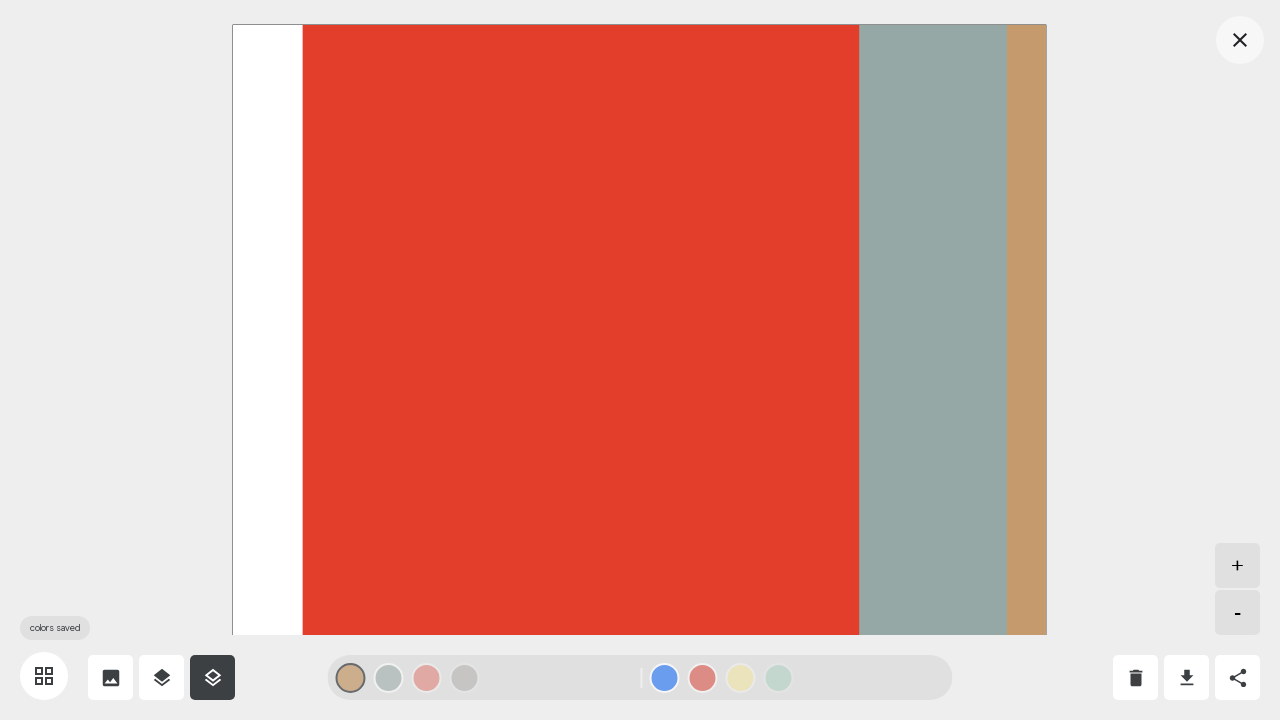

Clicked position (595, 356) on canvas to color at (595, 356) on iframe >> internal:control=enter-frame >> canvas >> nth=1
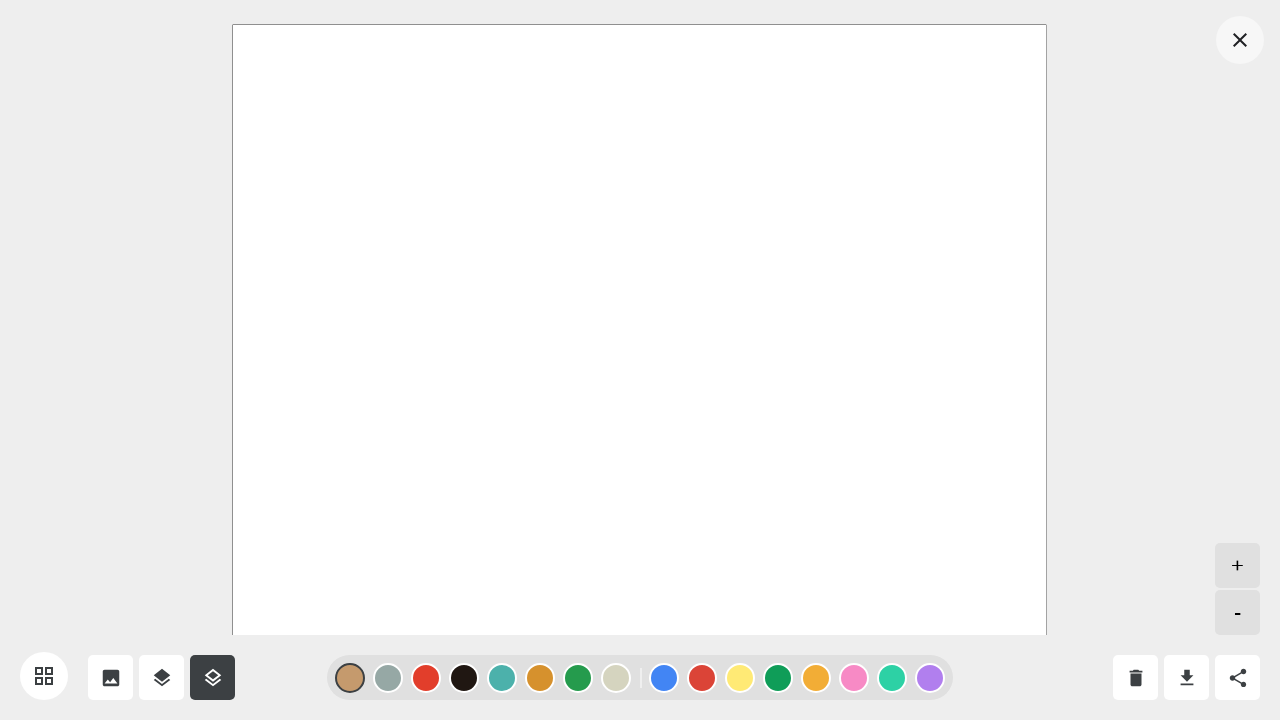

Clicked position (555, 223) on canvas to color at (555, 223) on iframe >> internal:control=enter-frame >> canvas >> nth=1
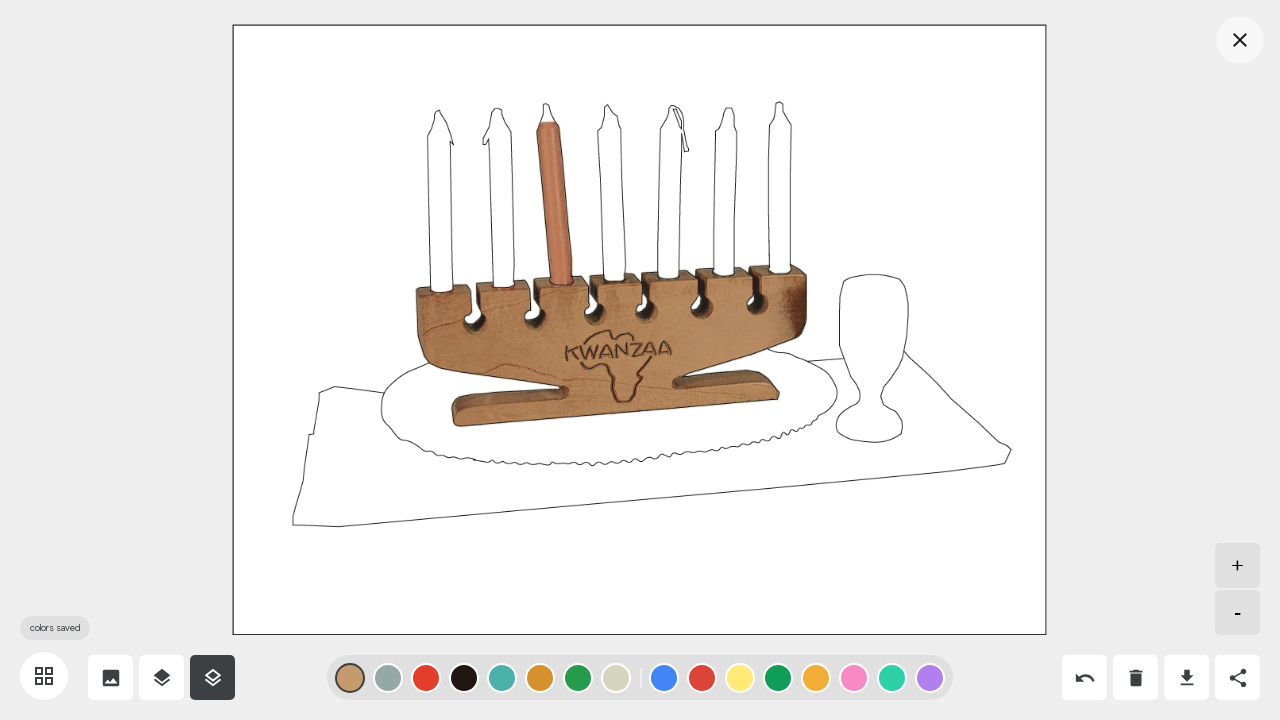

Clicked position (504, 236) on canvas to color at (504, 236) on iframe >> internal:control=enter-frame >> canvas >> nth=1
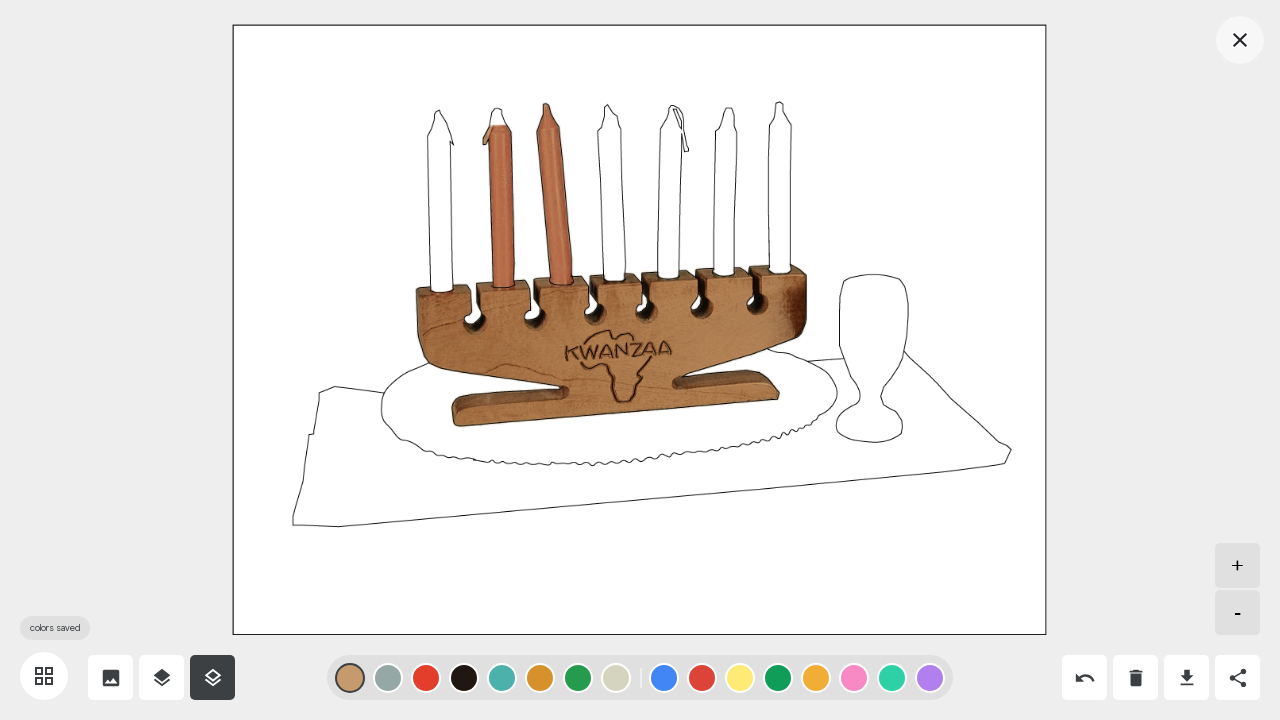

Clicked position (439, 223) on canvas to color at (439, 223) on iframe >> internal:control=enter-frame >> canvas >> nth=1
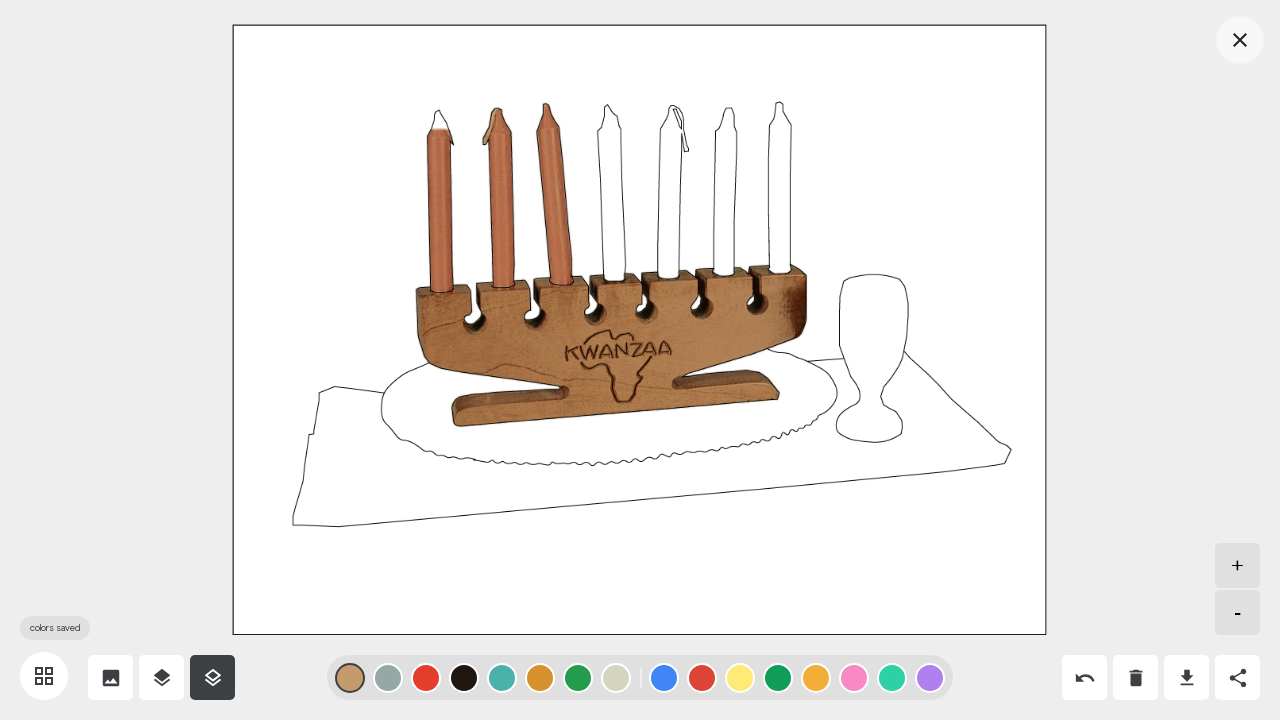

Clicked position (430, 402) on canvas to color at (430, 402) on iframe >> internal:control=enter-frame >> canvas >> nth=1
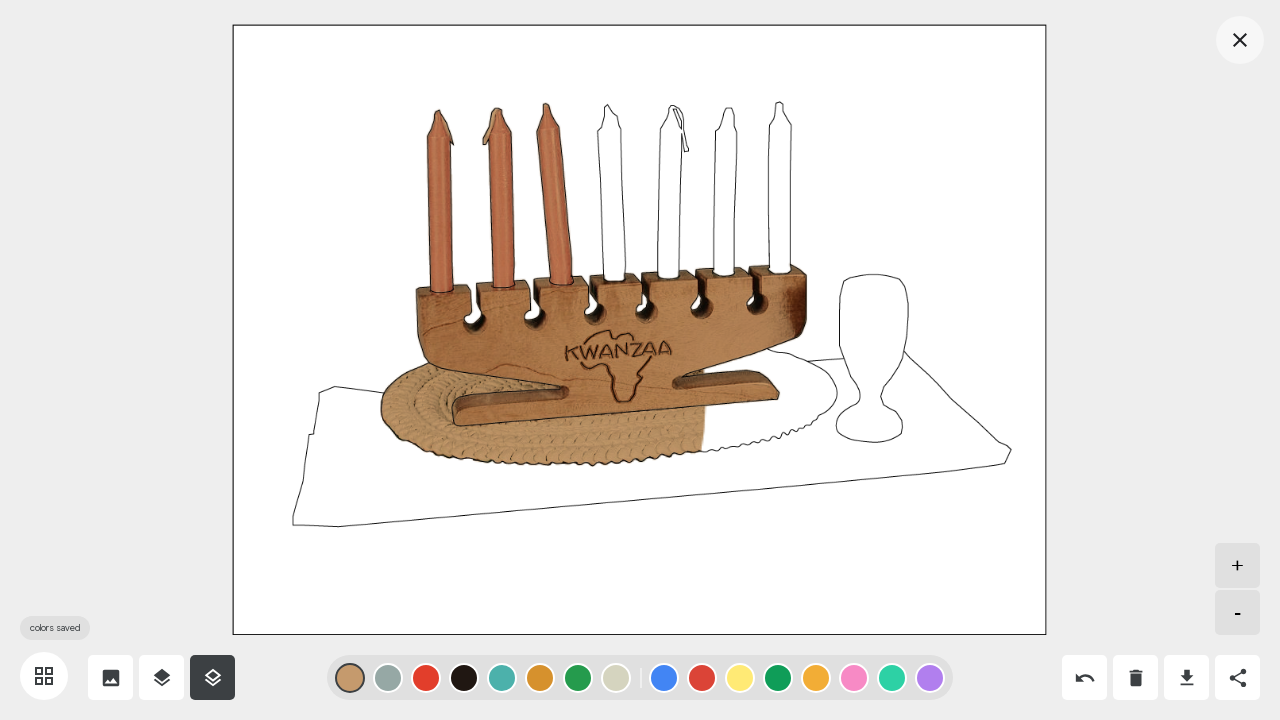

Clicked position (349, 484) on canvas to color at (349, 484) on iframe >> internal:control=enter-frame >> canvas >> nth=1
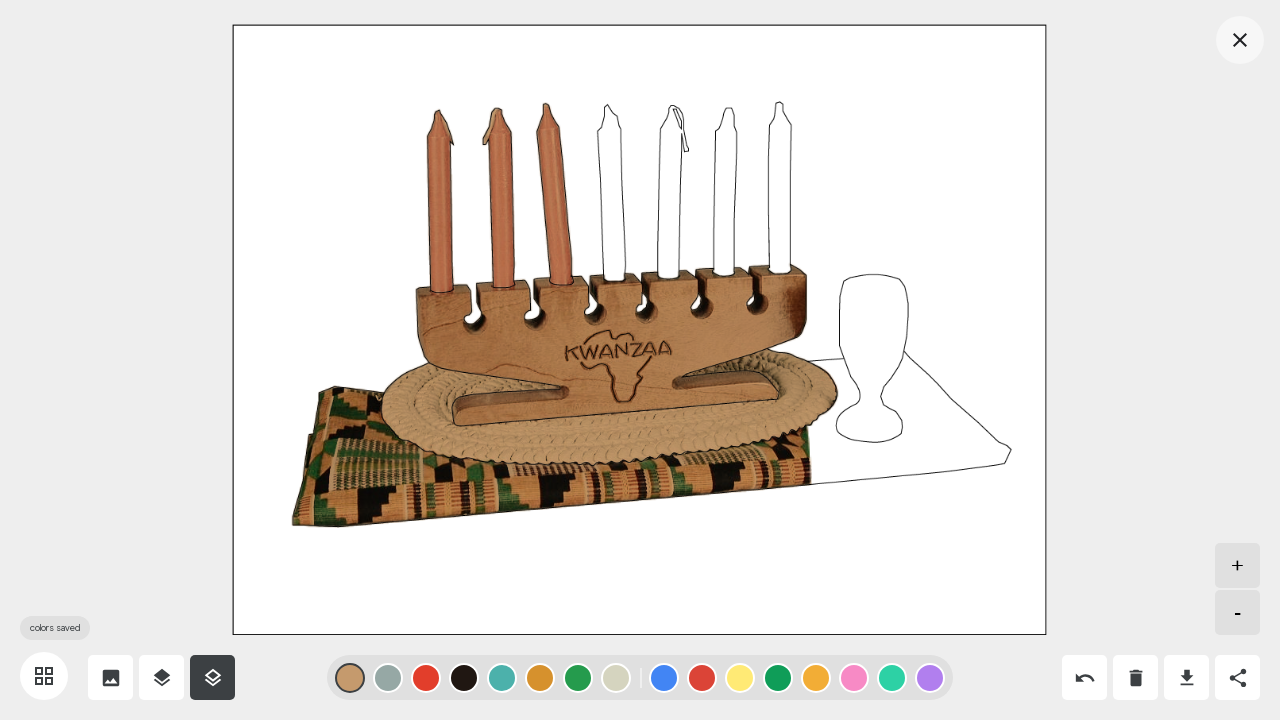

Clicked position (879, 332) on canvas to color at (879, 332) on iframe >> internal:control=enter-frame >> canvas >> nth=1
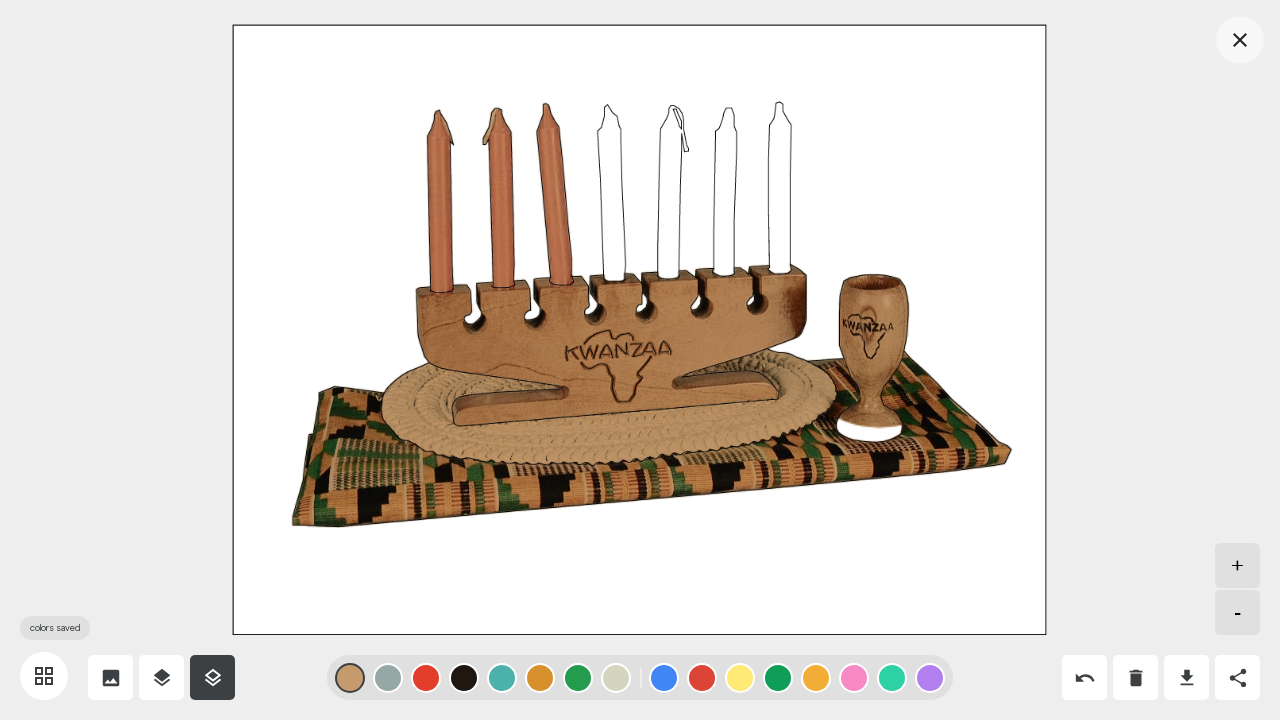

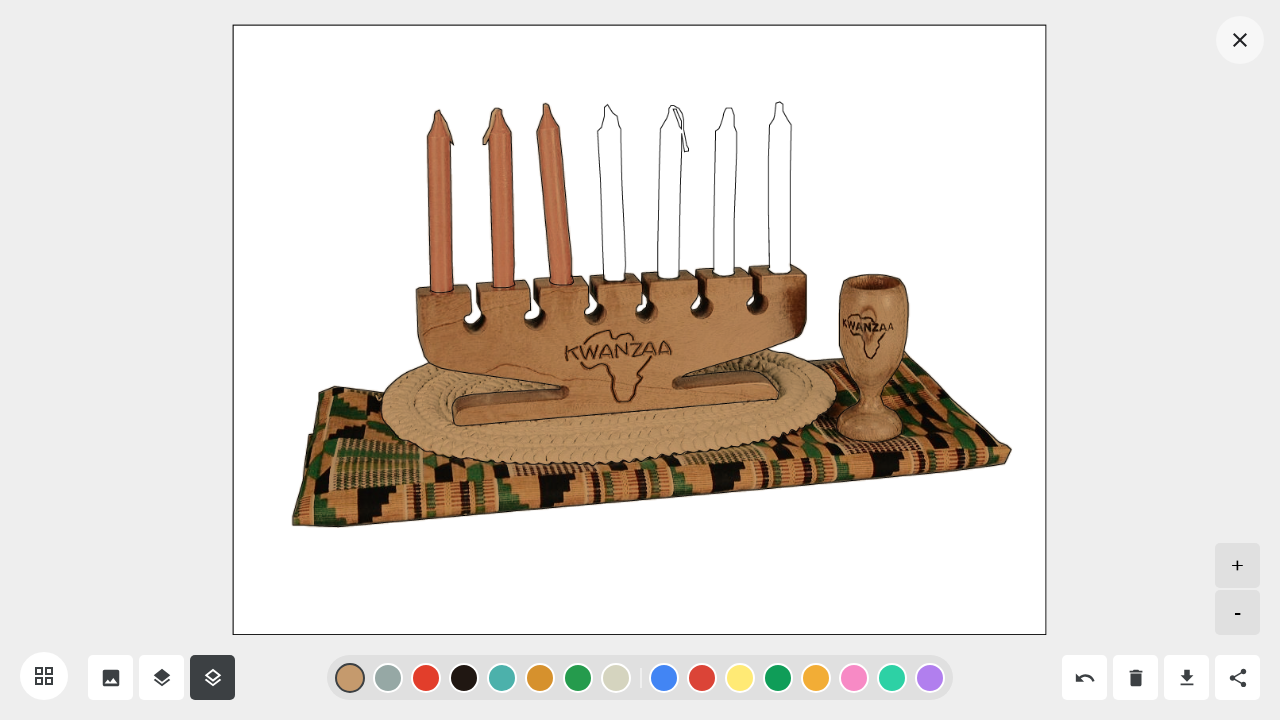